Tests drag and drop functionality on jQuery UI demo page by dragging an element and dropping it onto a target area

Starting URL: http://jqueryui.com/droppable/

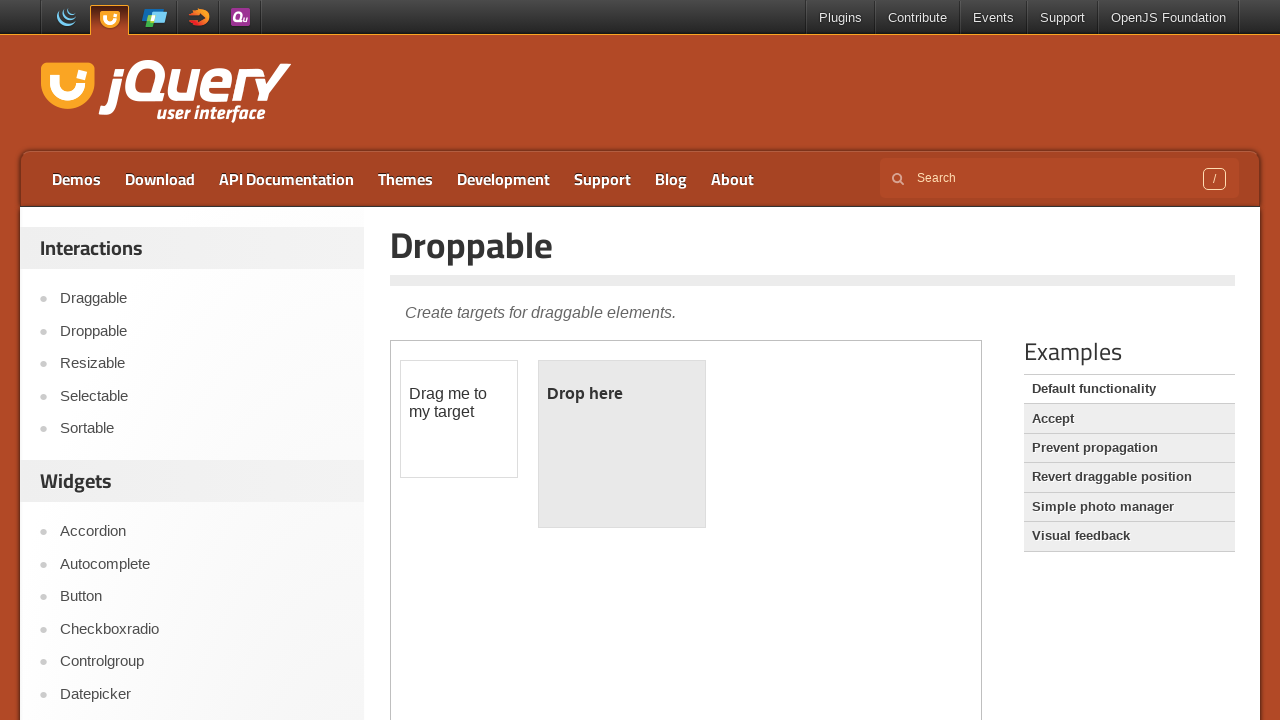

Located the demo iframe
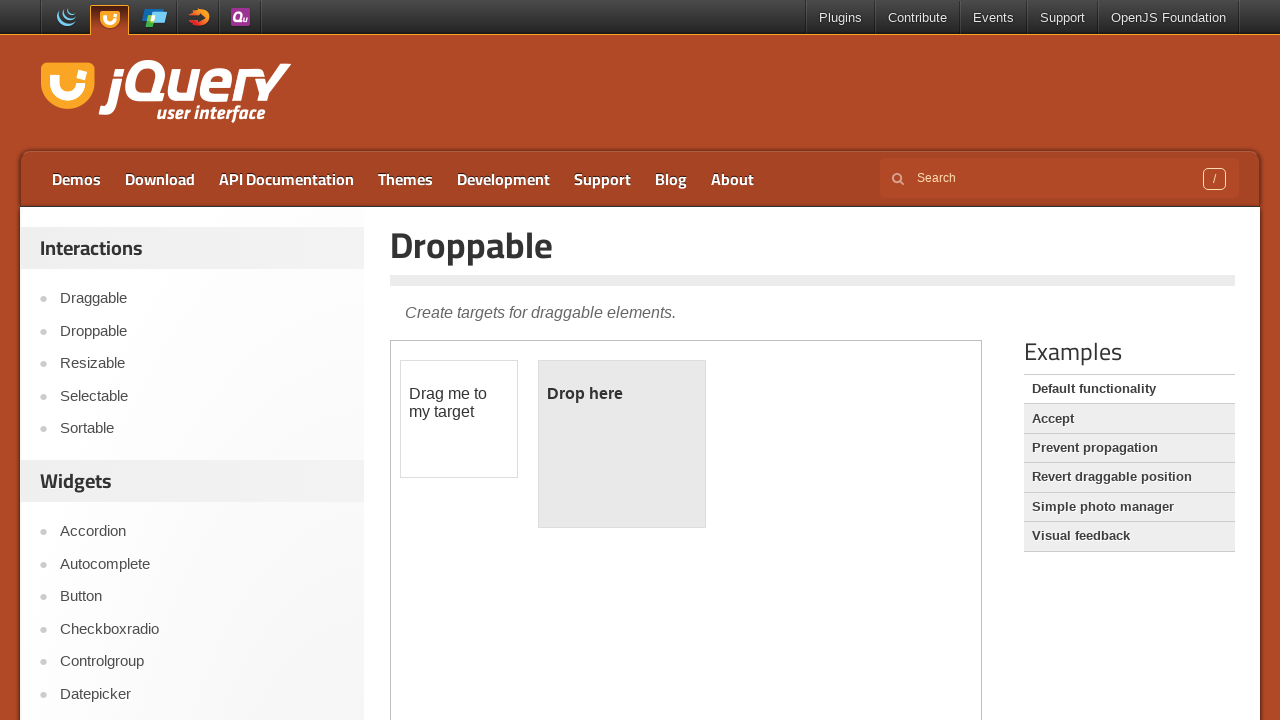

Located the draggable element
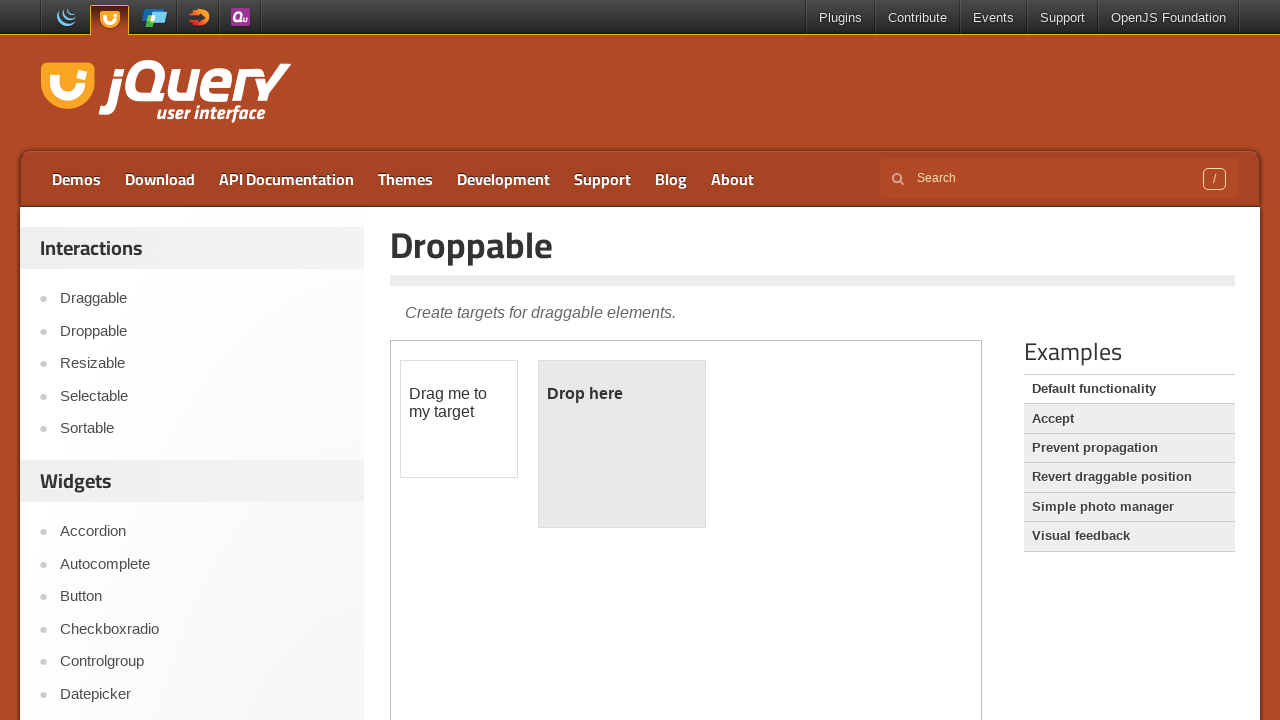

Located the droppable target element
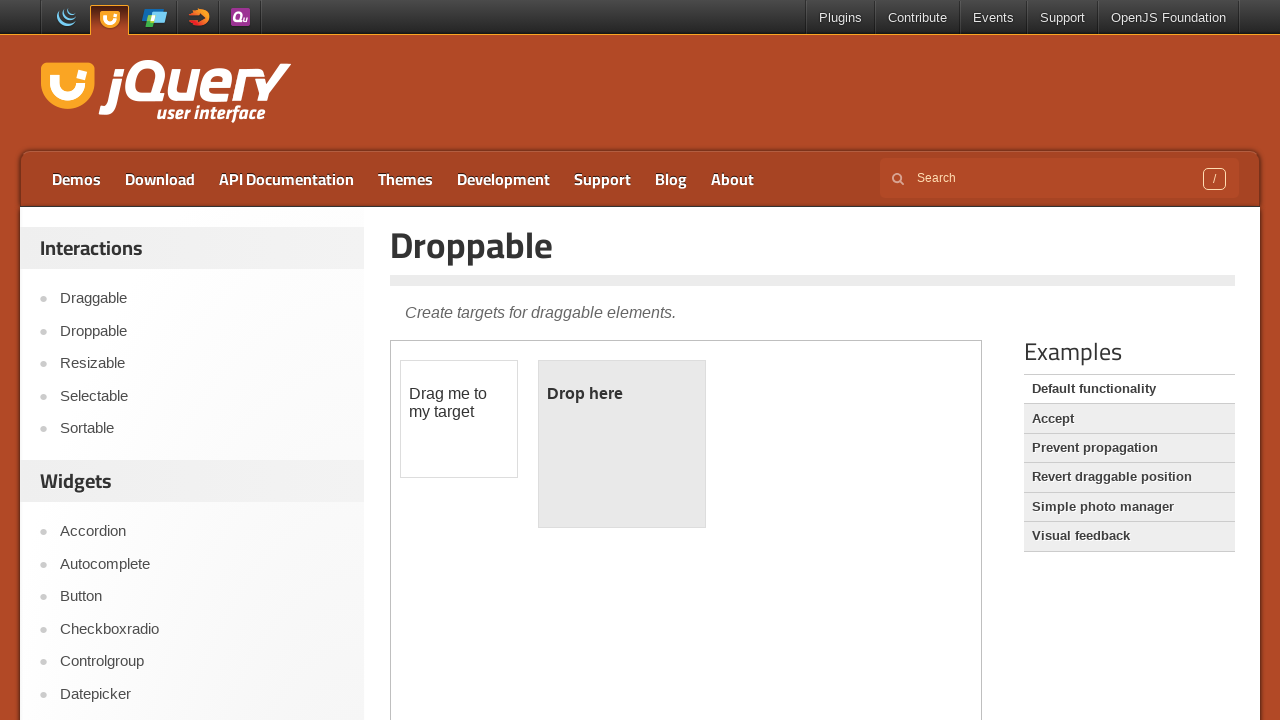

Double-clicked the draggable element at (459, 419) on .demo-frame >> internal:control=enter-frame >> #draggable
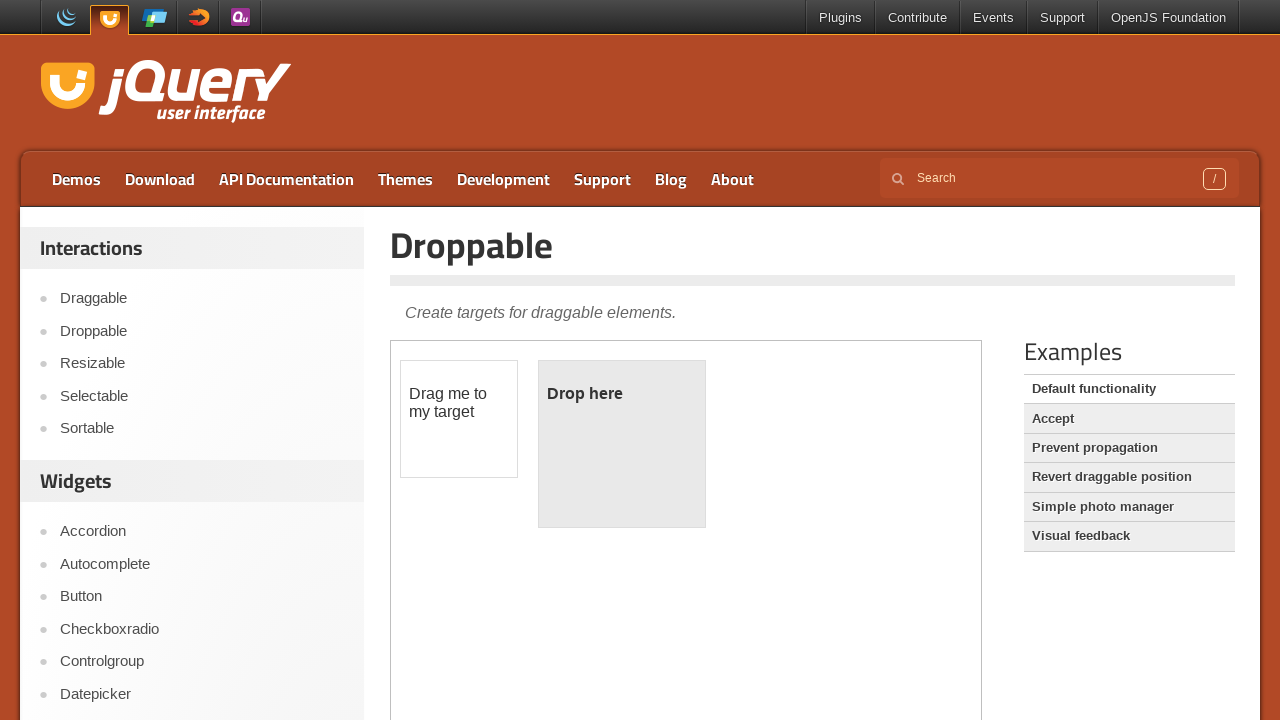

Dragged element to droppable target area at (622, 444)
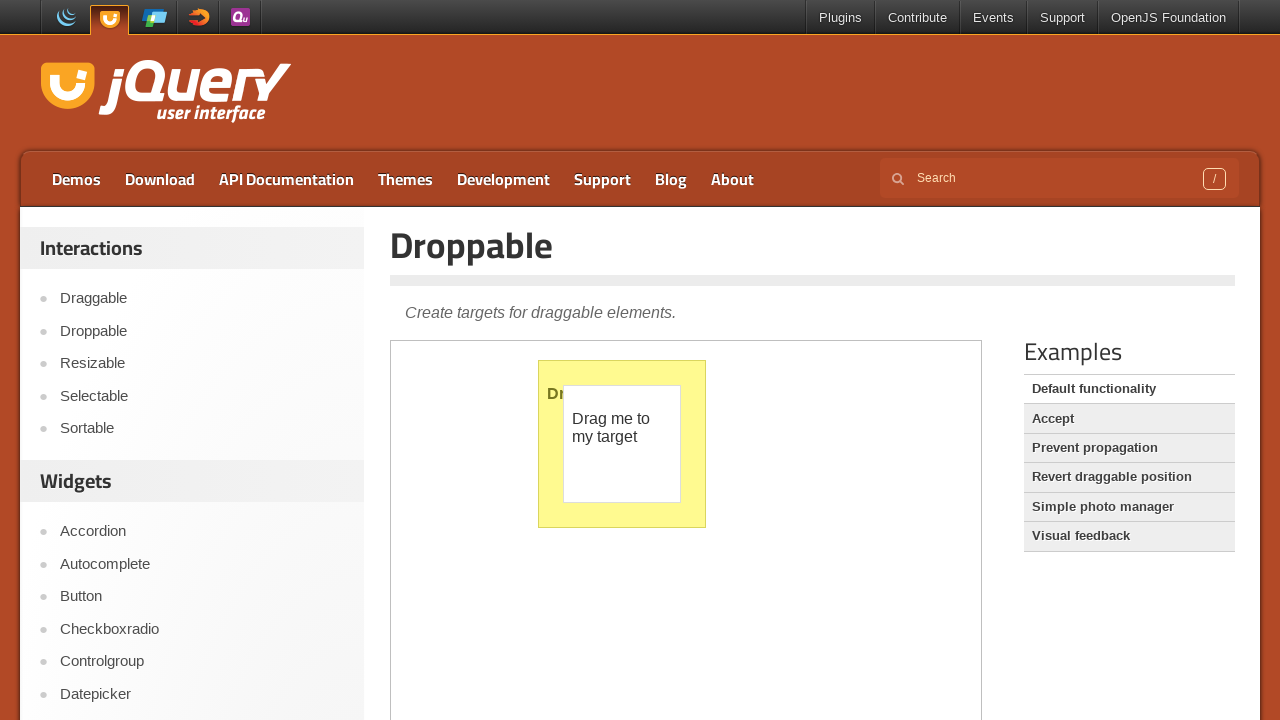

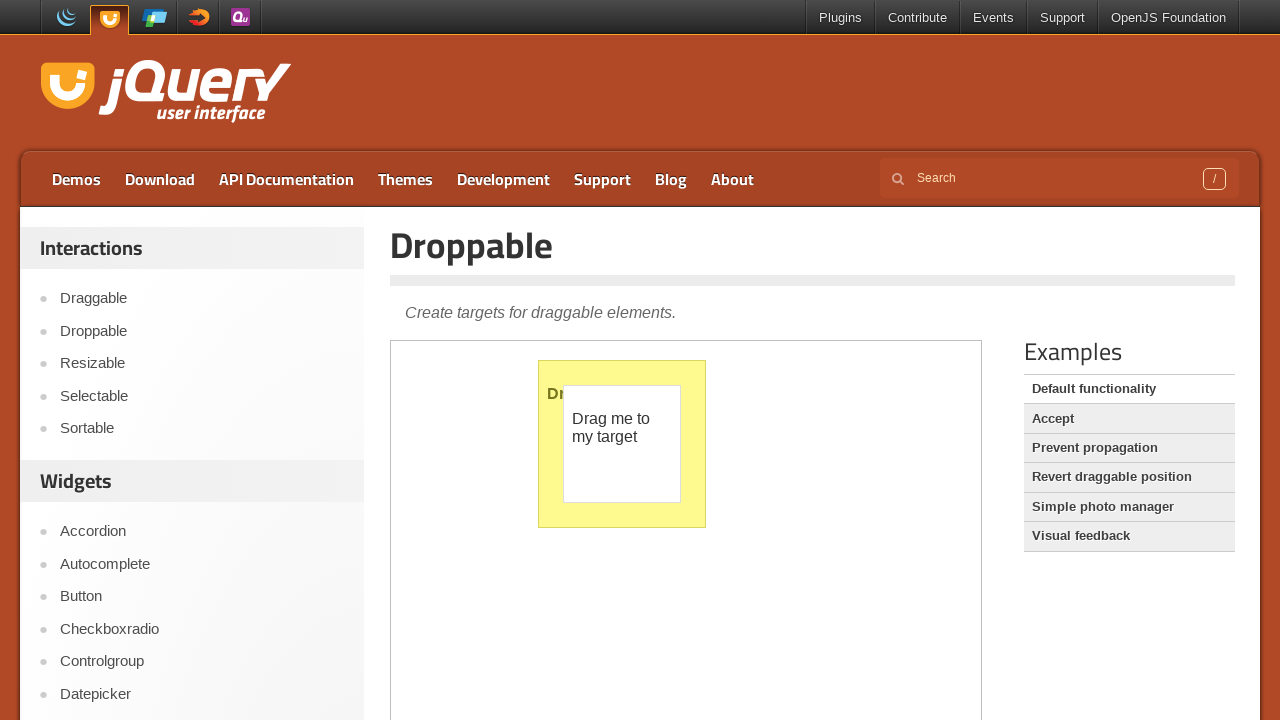